Tests dropdown functionality by selecting different options and verifying the selections

Starting URL: https://the-internet.herokuapp.com/dropdown

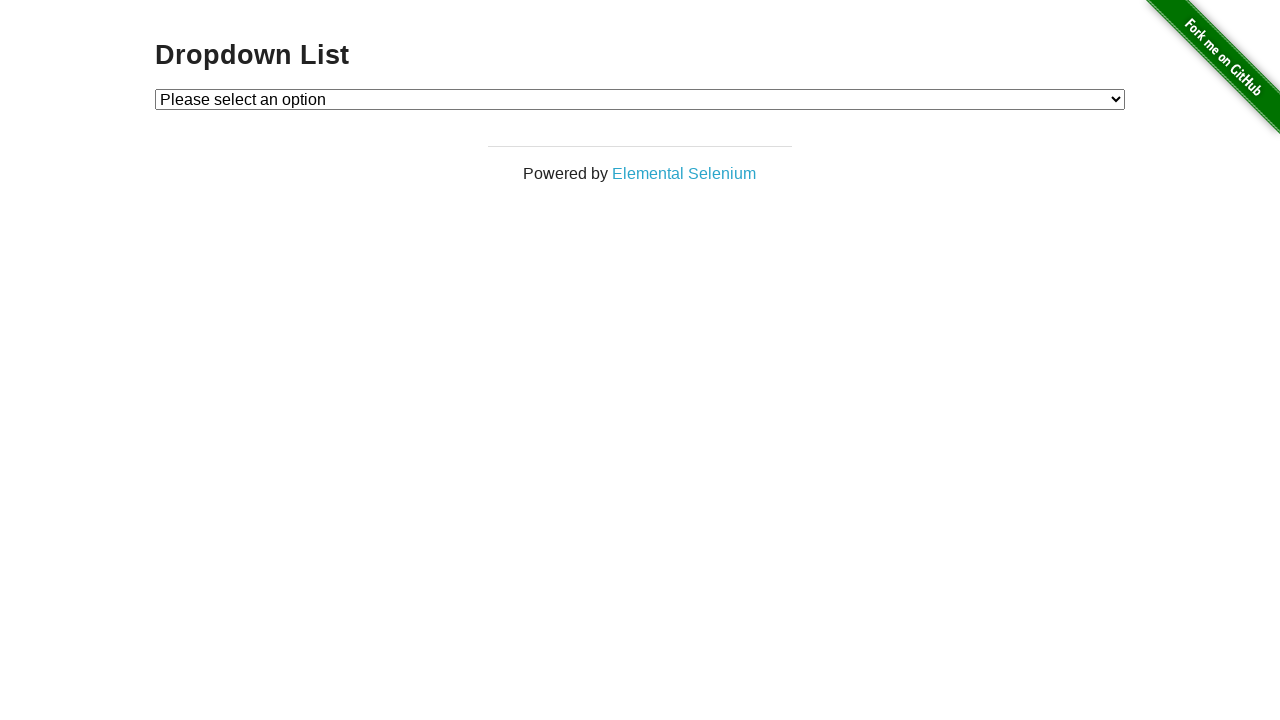

Navigated to dropdown test page
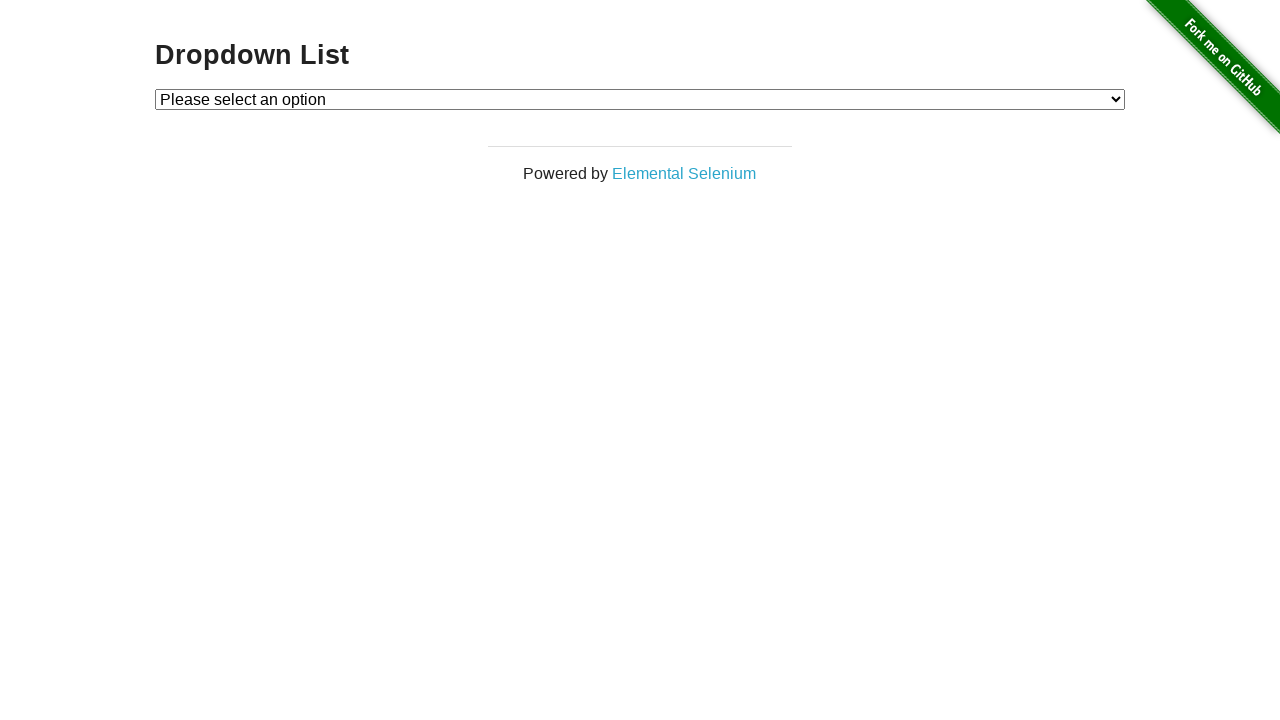

Located dropdown element
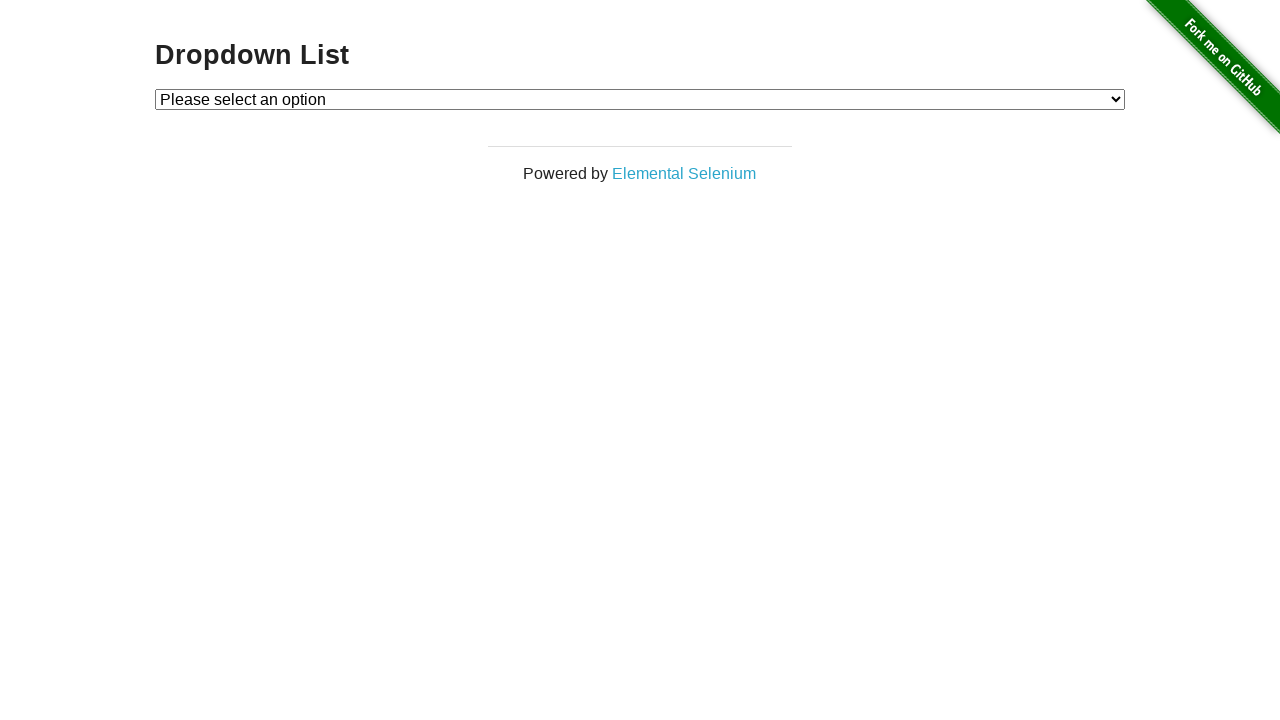

Retrieved all dropdown options
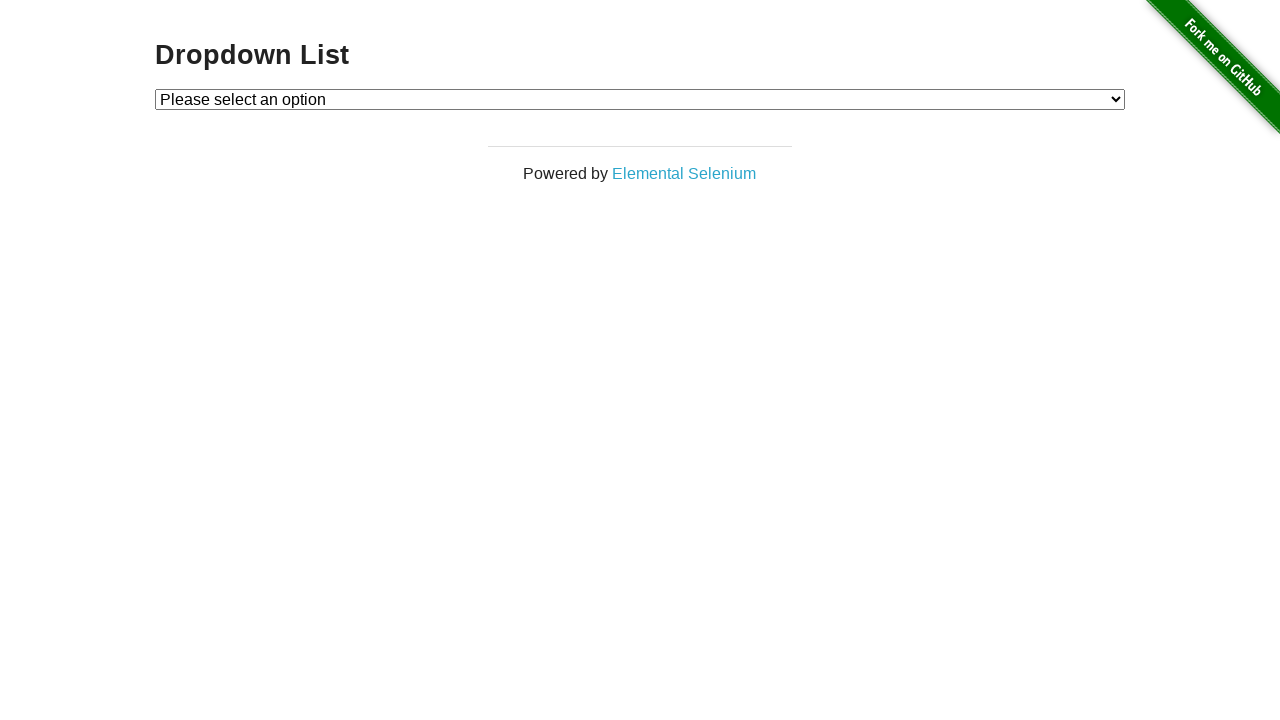

Verified dropdown contains exactly 3 options
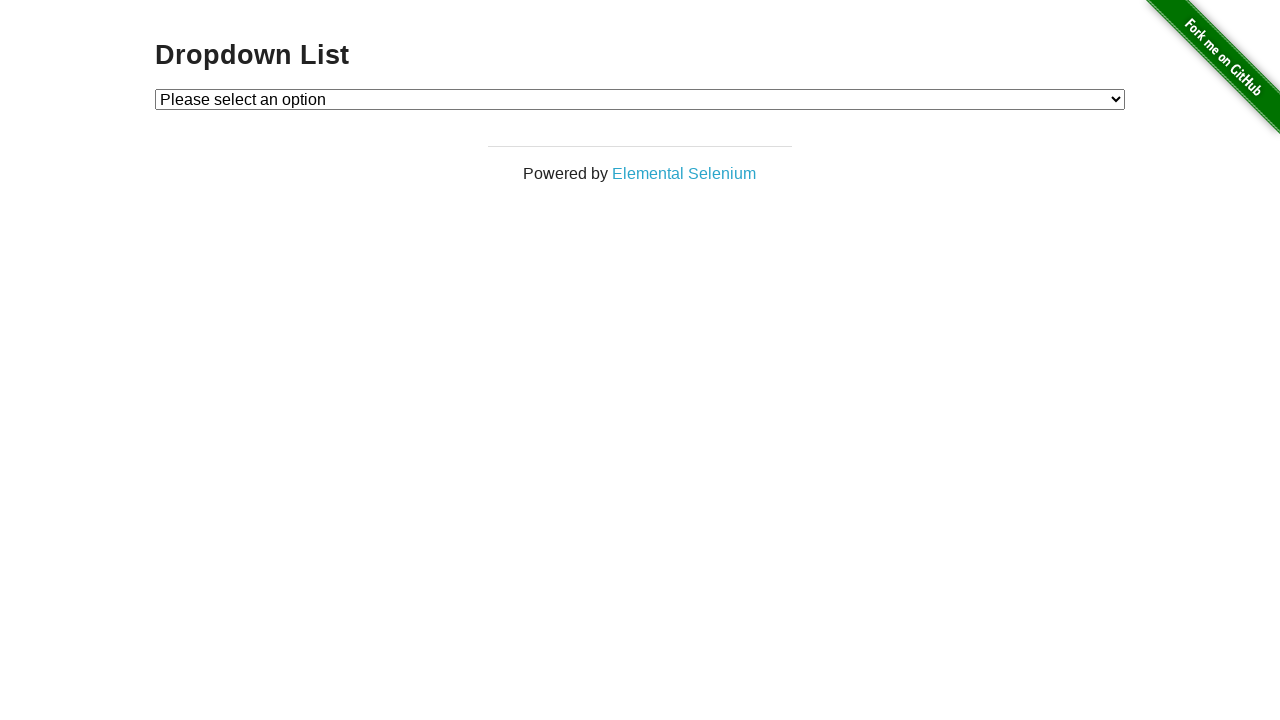

Selected Option 1 by index on #dropdown
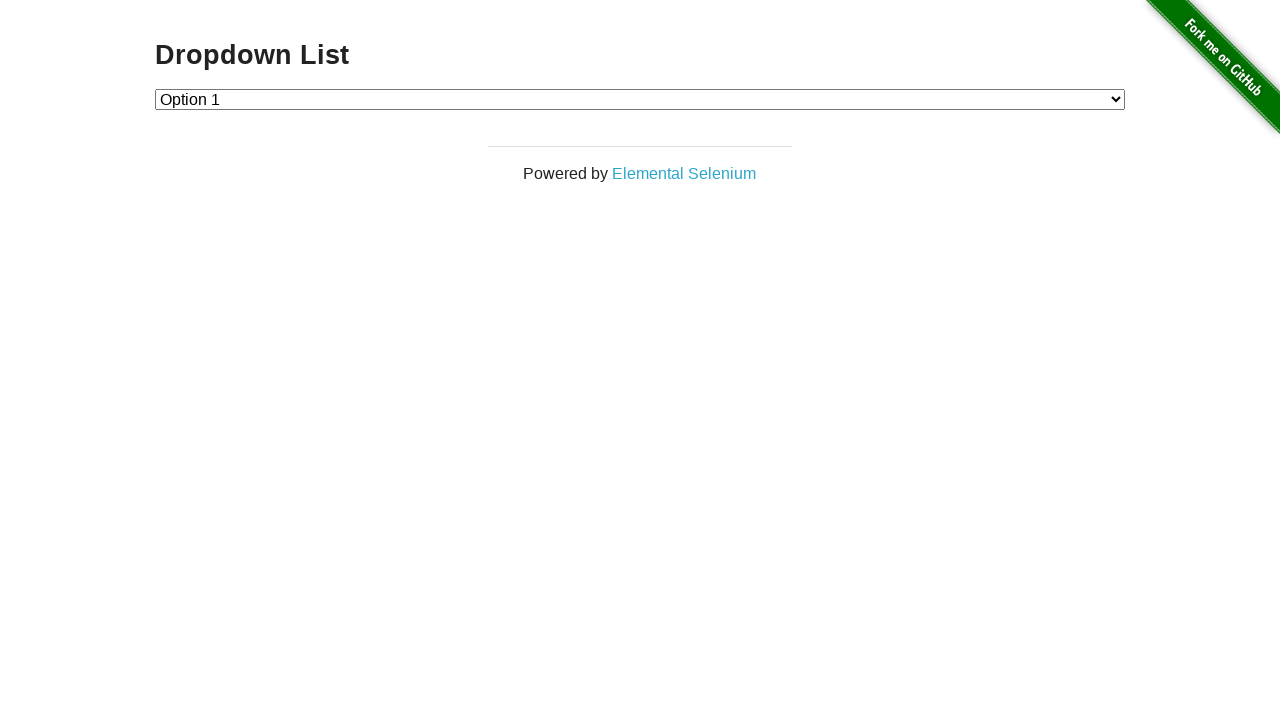

Verified Option 1 is selected (value='1')
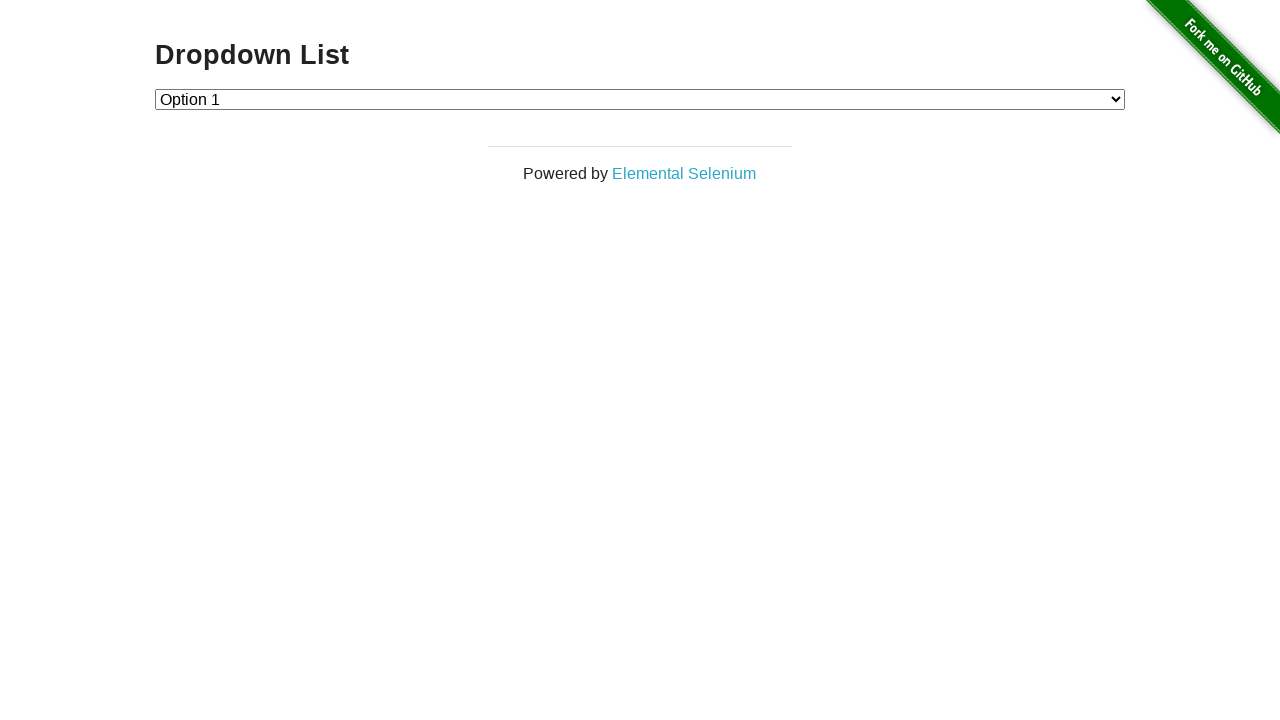

Selected Option 2 by index on #dropdown
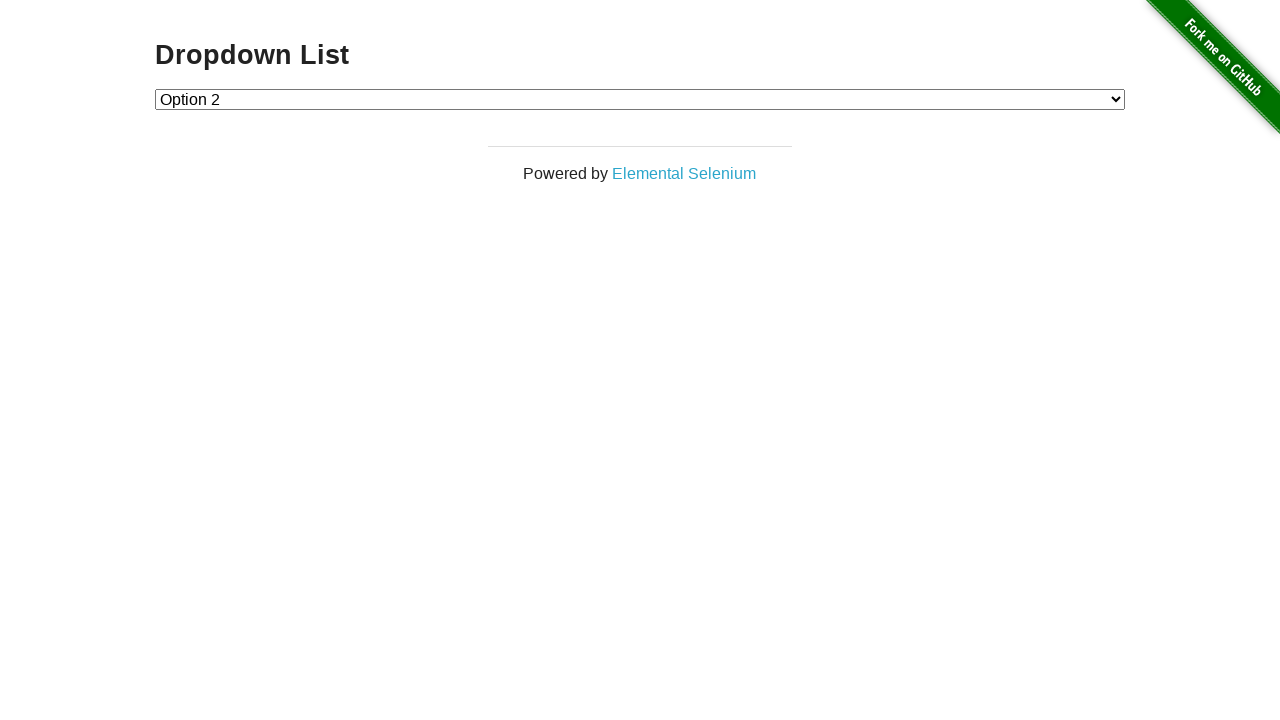

Verified Option 2 is selected (value='2')
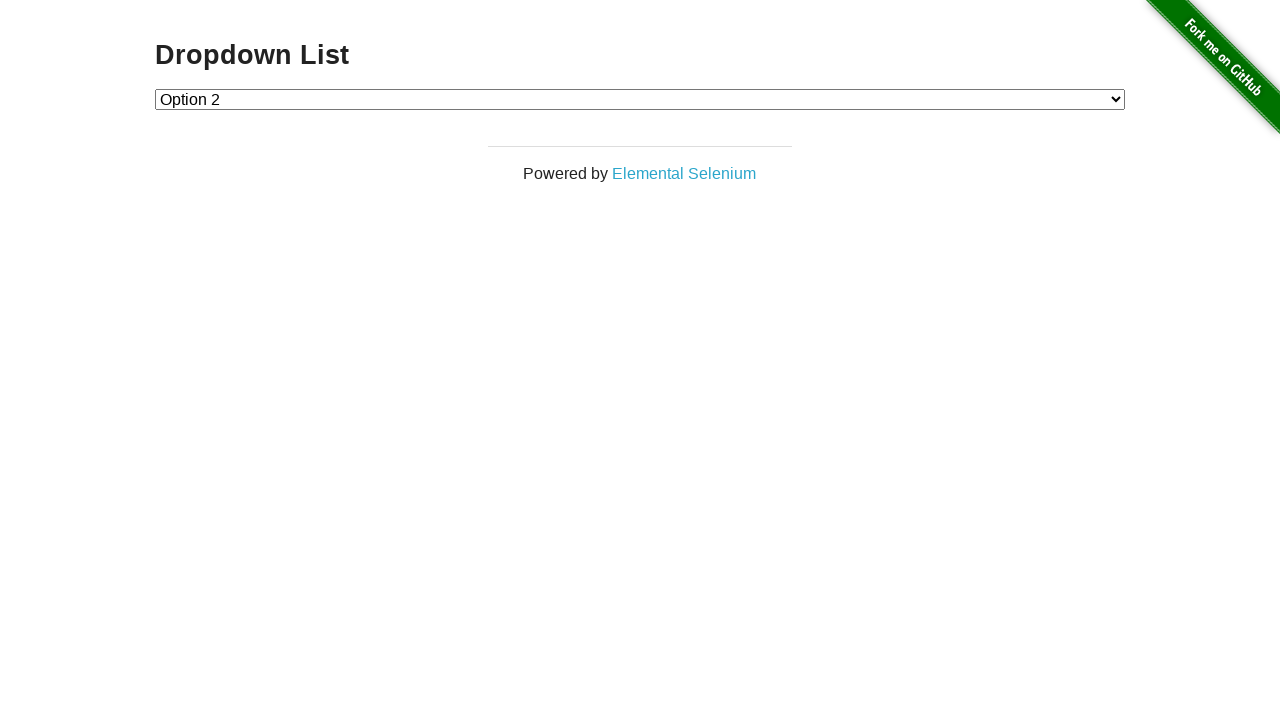

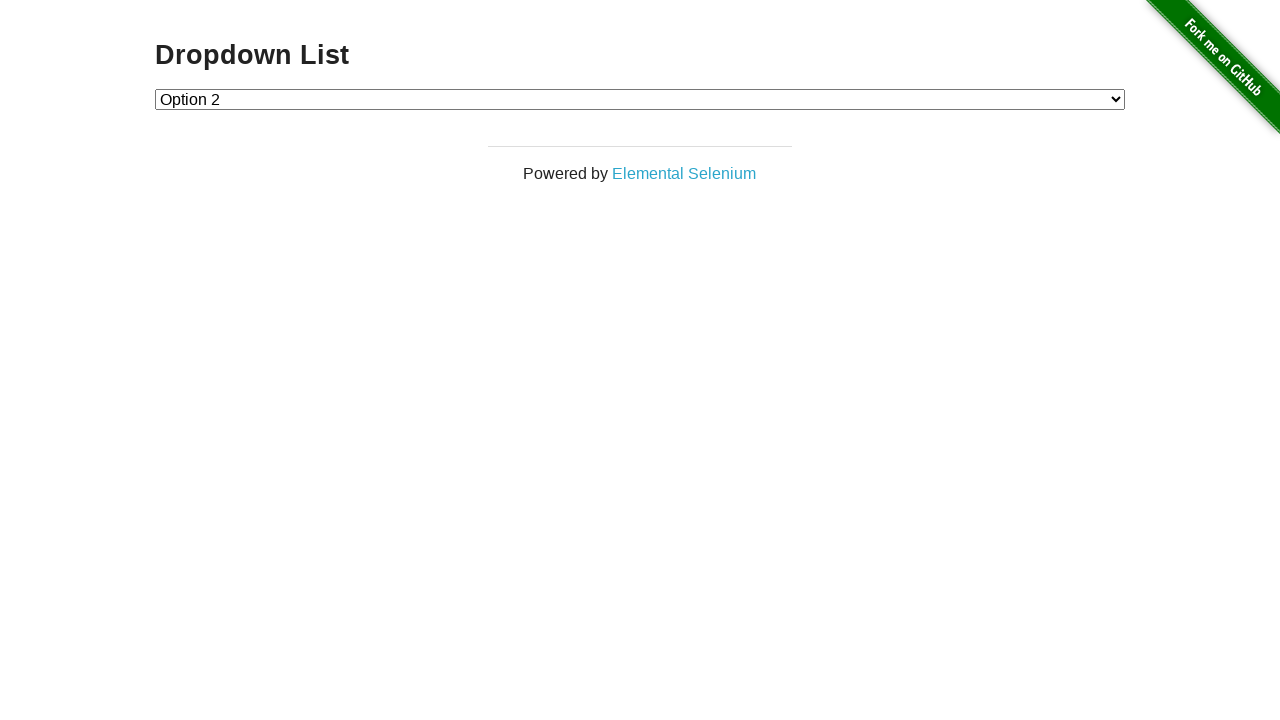